Tests browser window functionality by clicking a button that opens a new window

Starting URL: https://demoqa.com/browser-windows

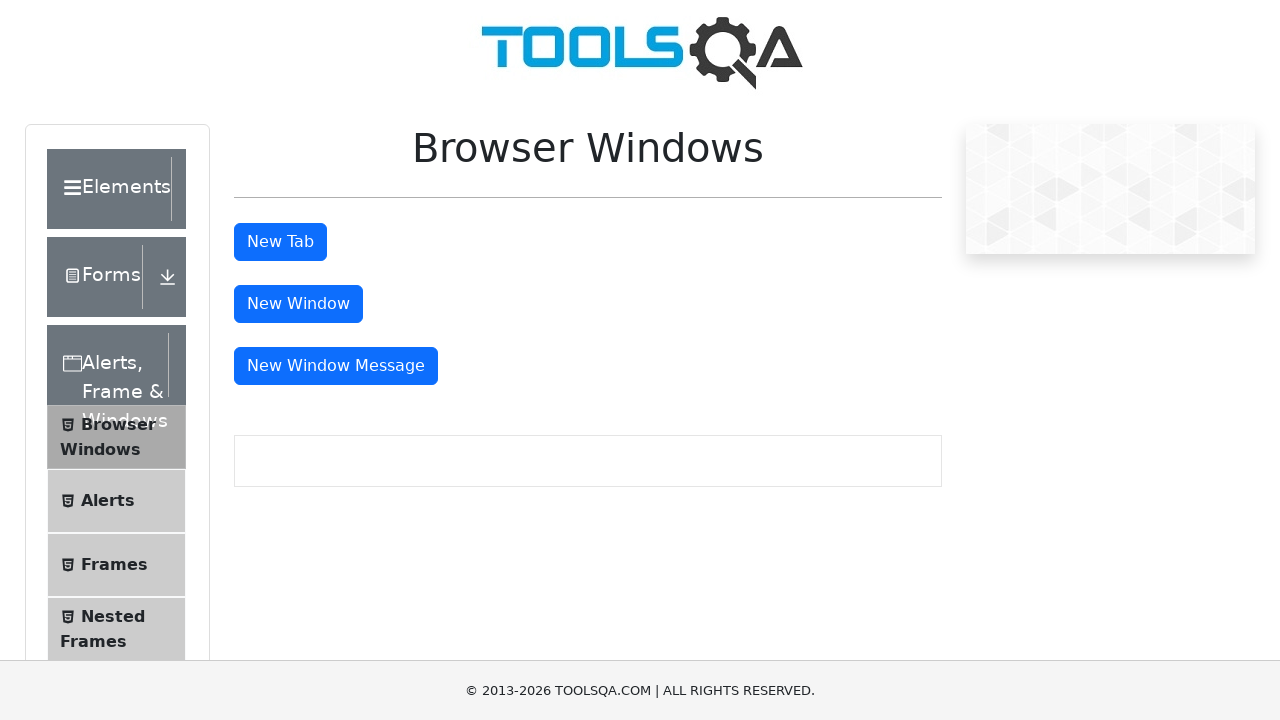

Clicked New Window button to open a new browser window at (298, 304) on #windowButton
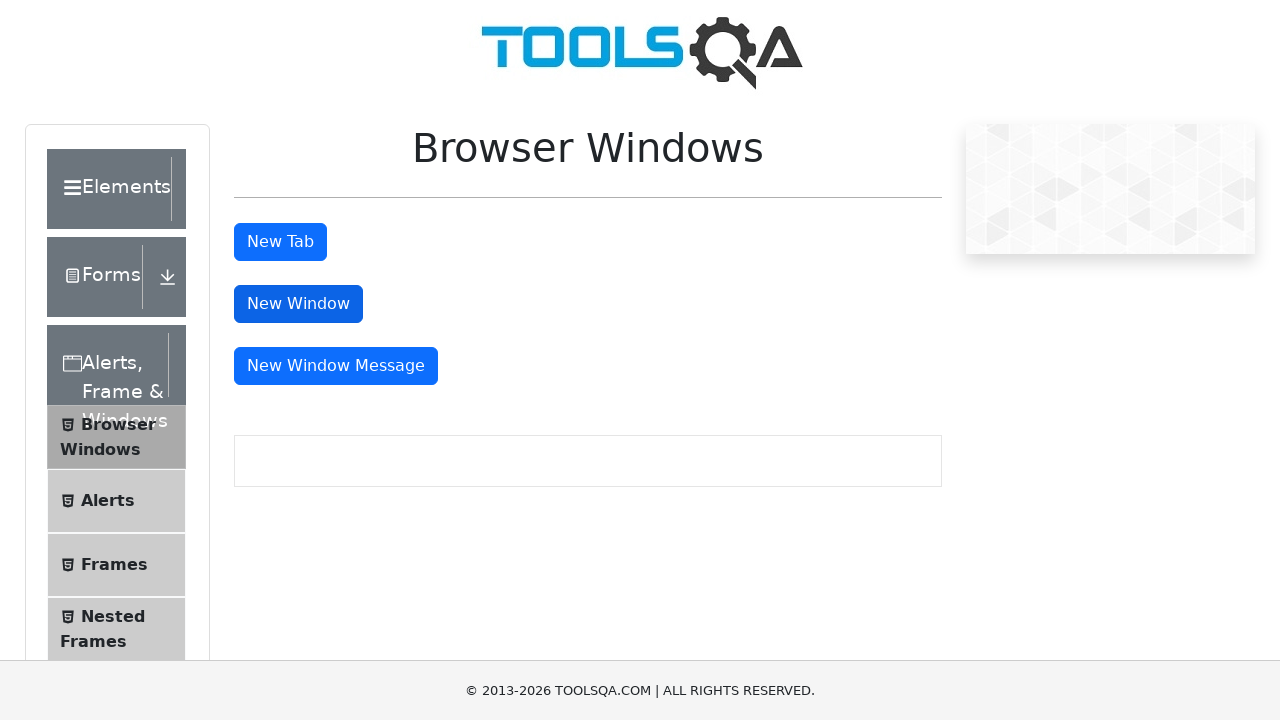

Waited 4 seconds for new window to open
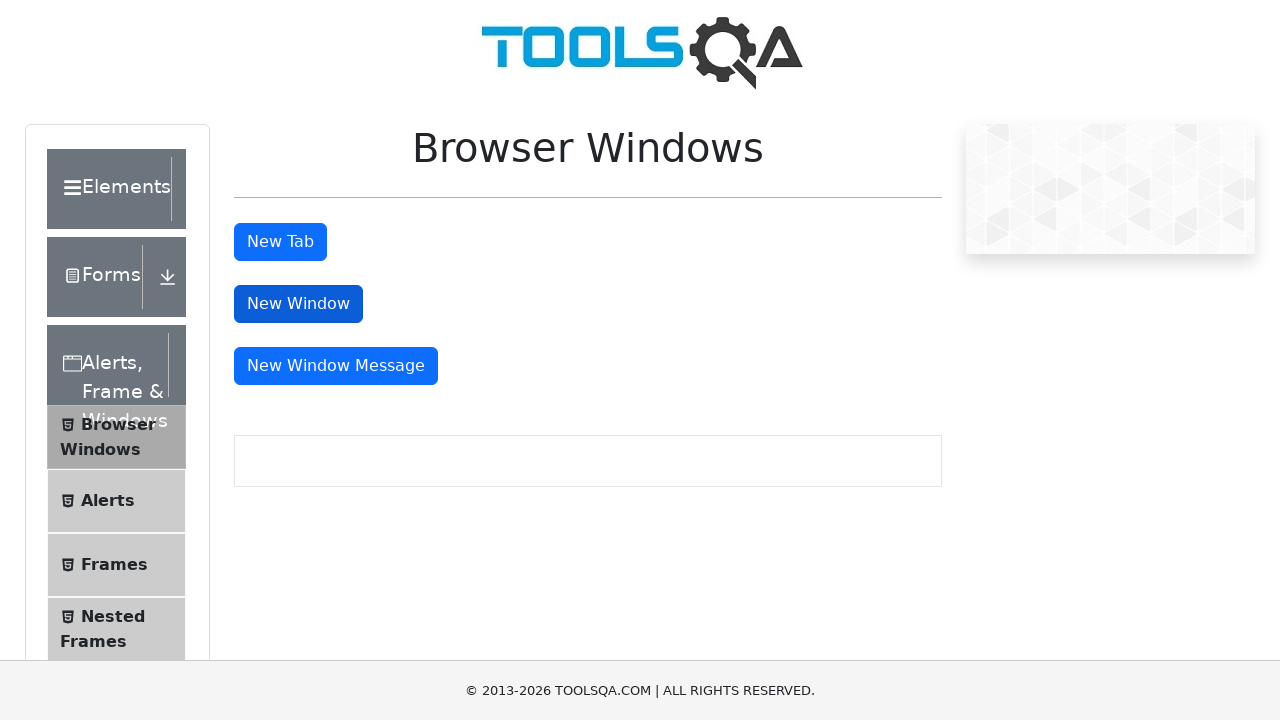

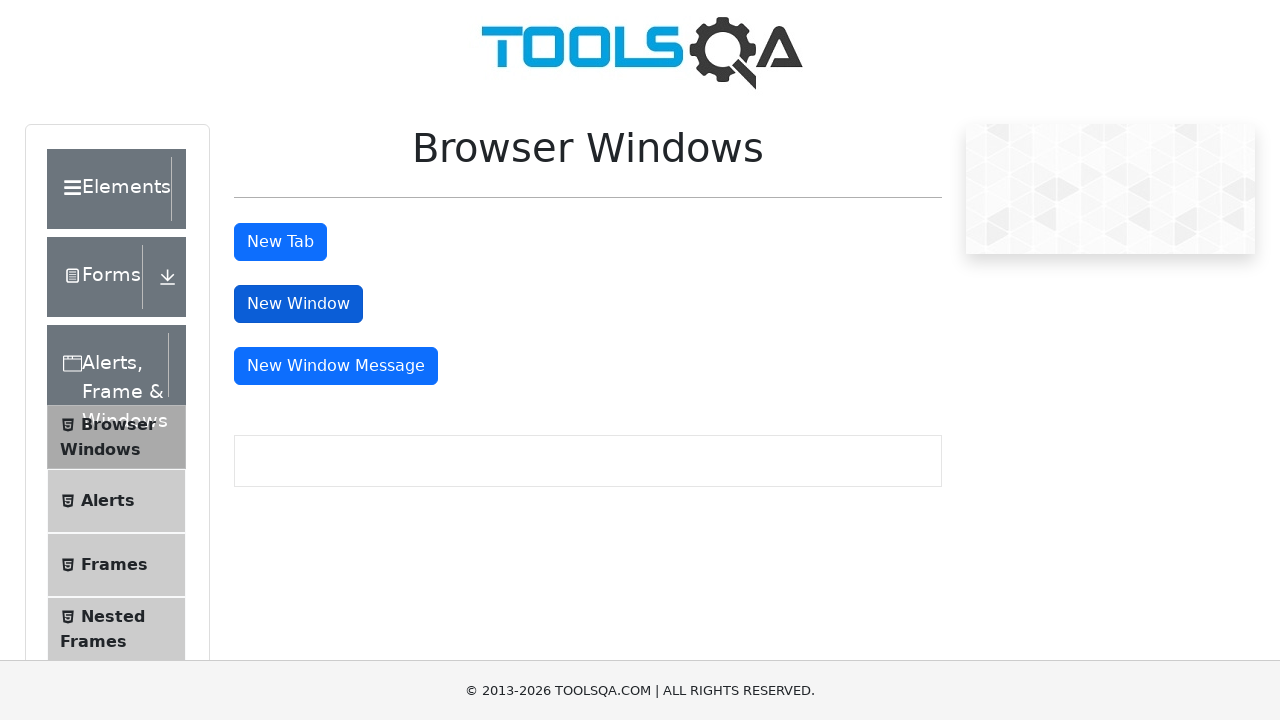